Navigates through multiple legacy CMS pages of Flinders University including library, various faculty pages to verify they load correctly.

Starting URL: http://www.flinders.edu.au/library

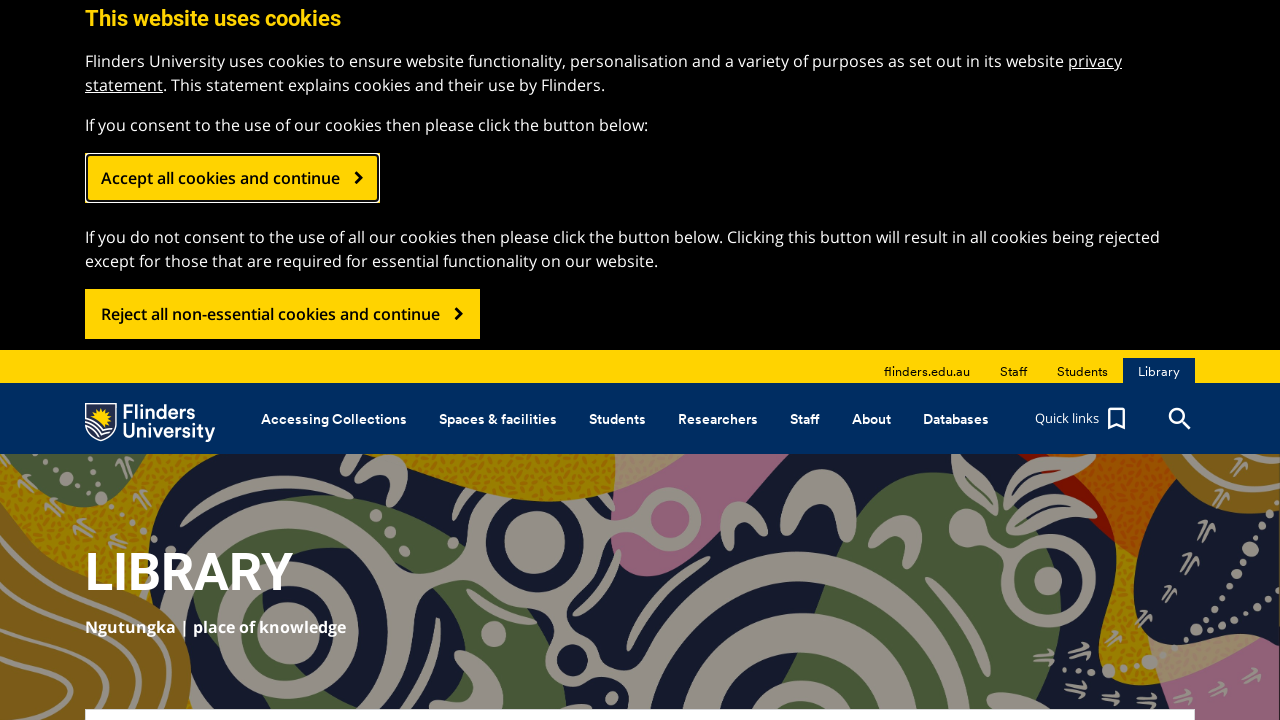

Library page DOM content loaded
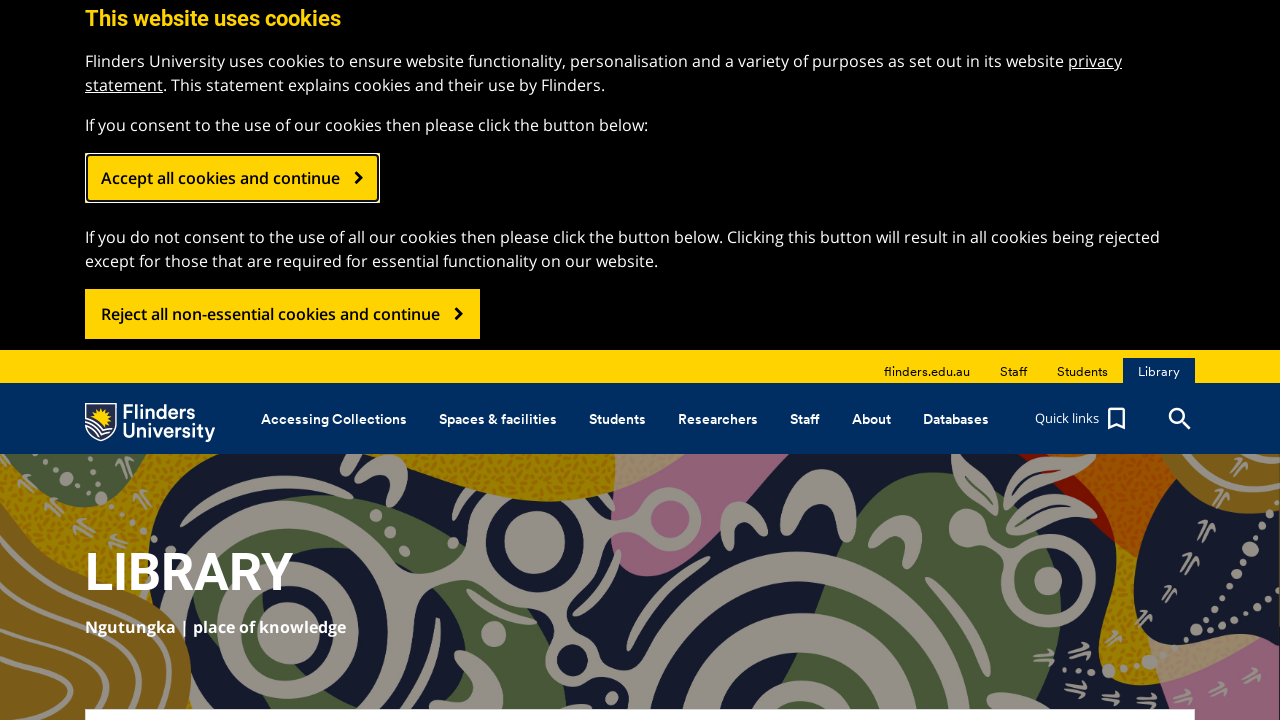

Navigated to EHL faculty page
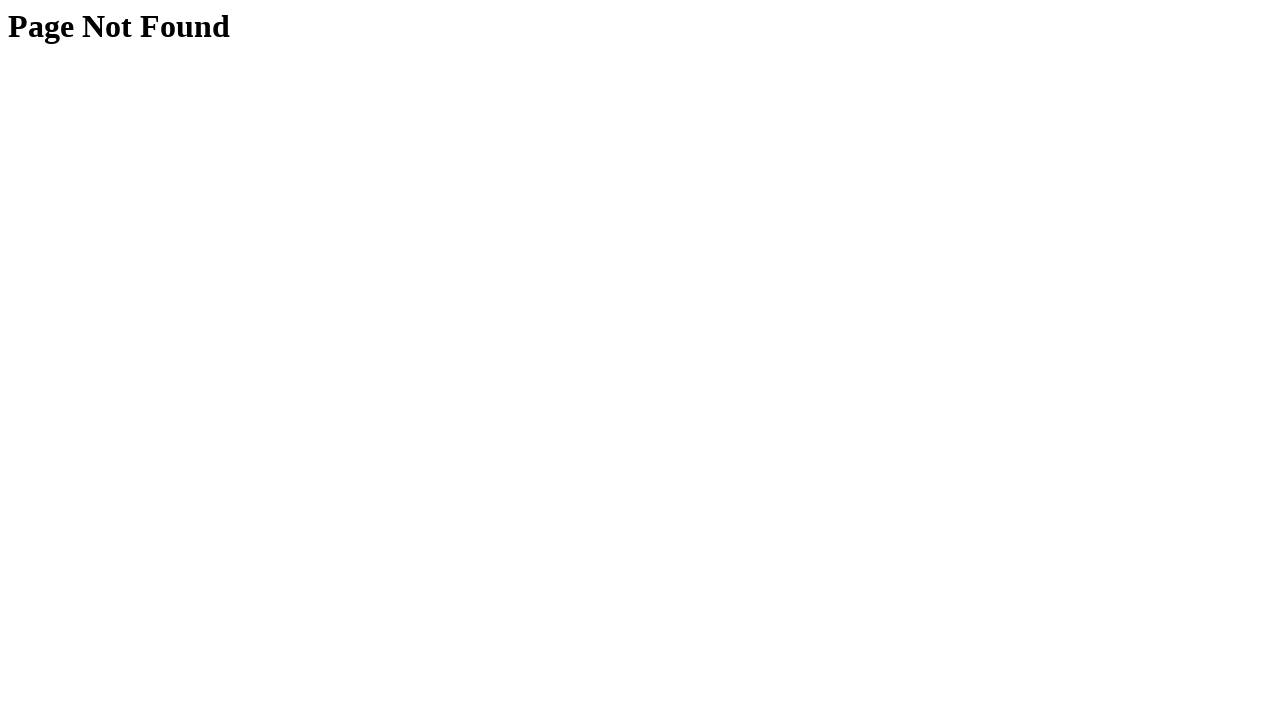

EHL page DOM content loaded
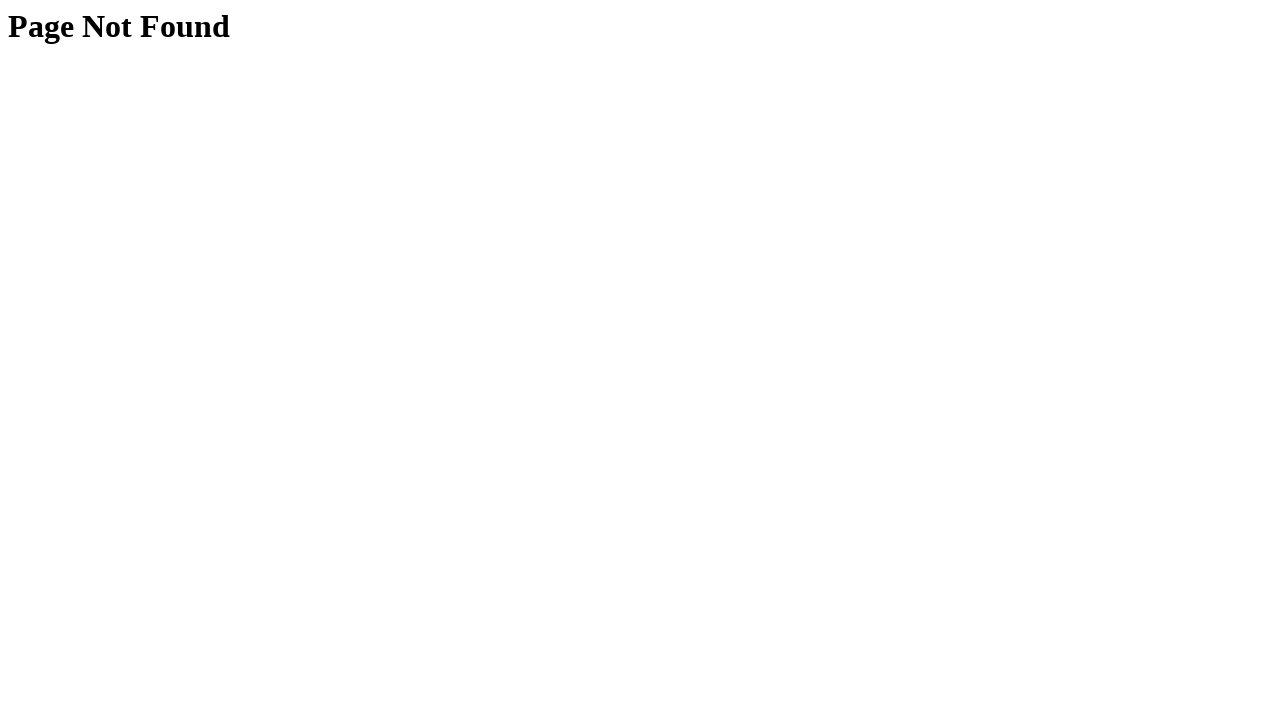

Navigated to Medicine faculty page
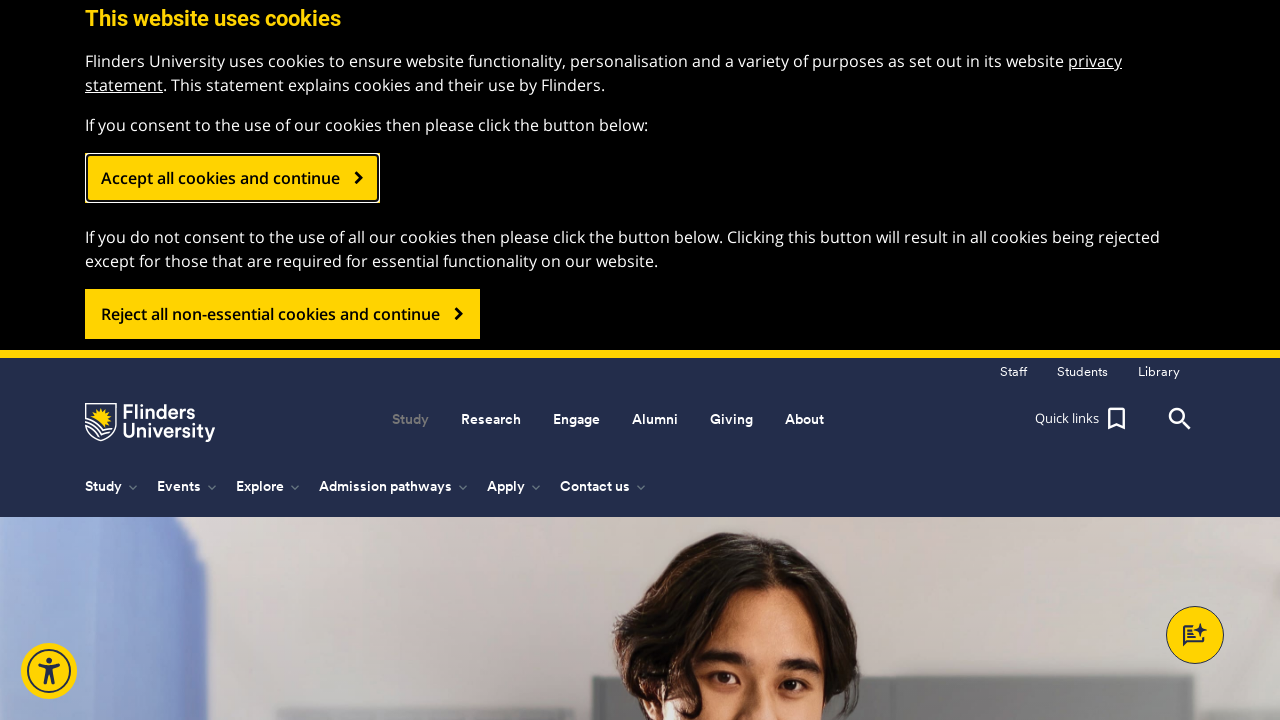

Medicine page DOM content loaded
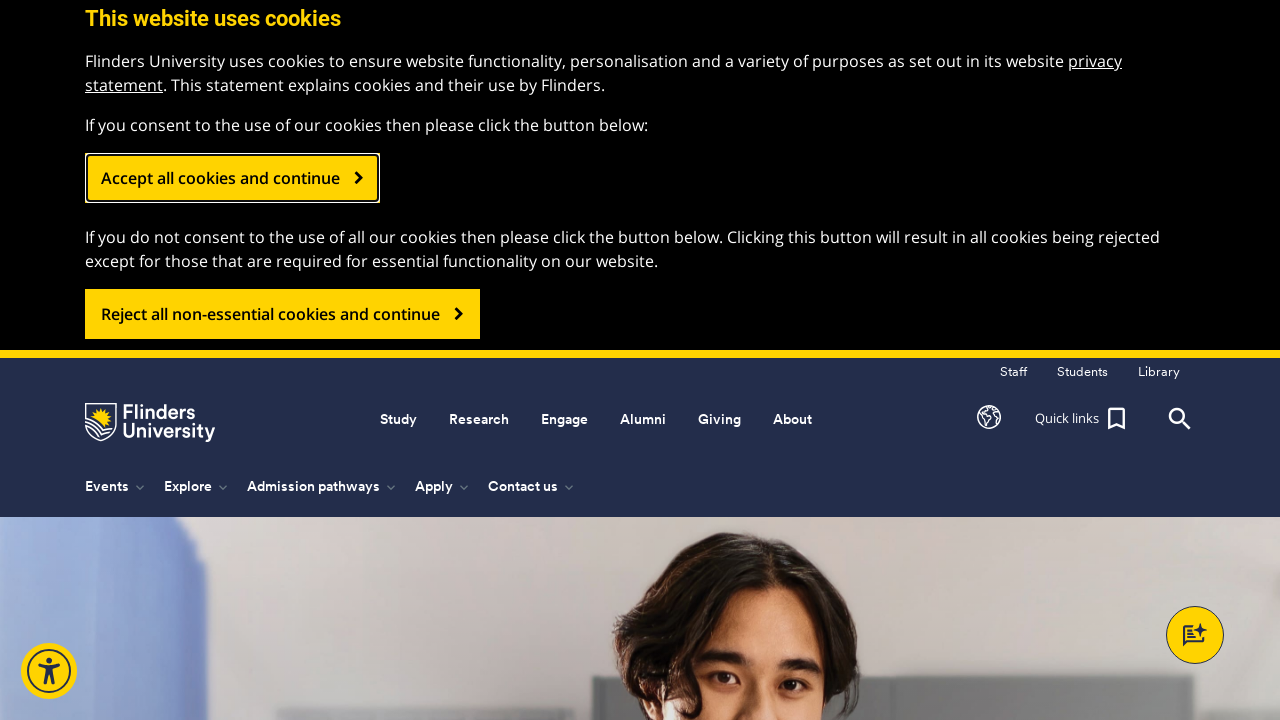

Navigated to Nursing faculty page
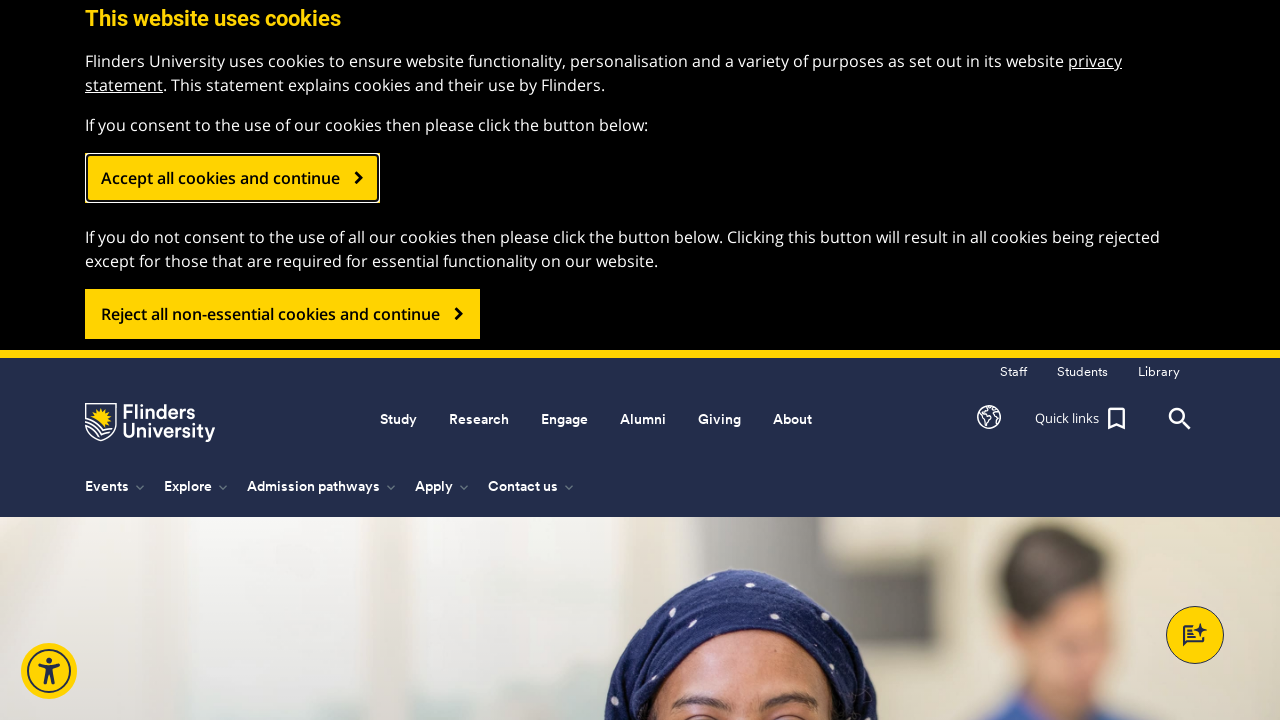

Nursing page DOM content loaded
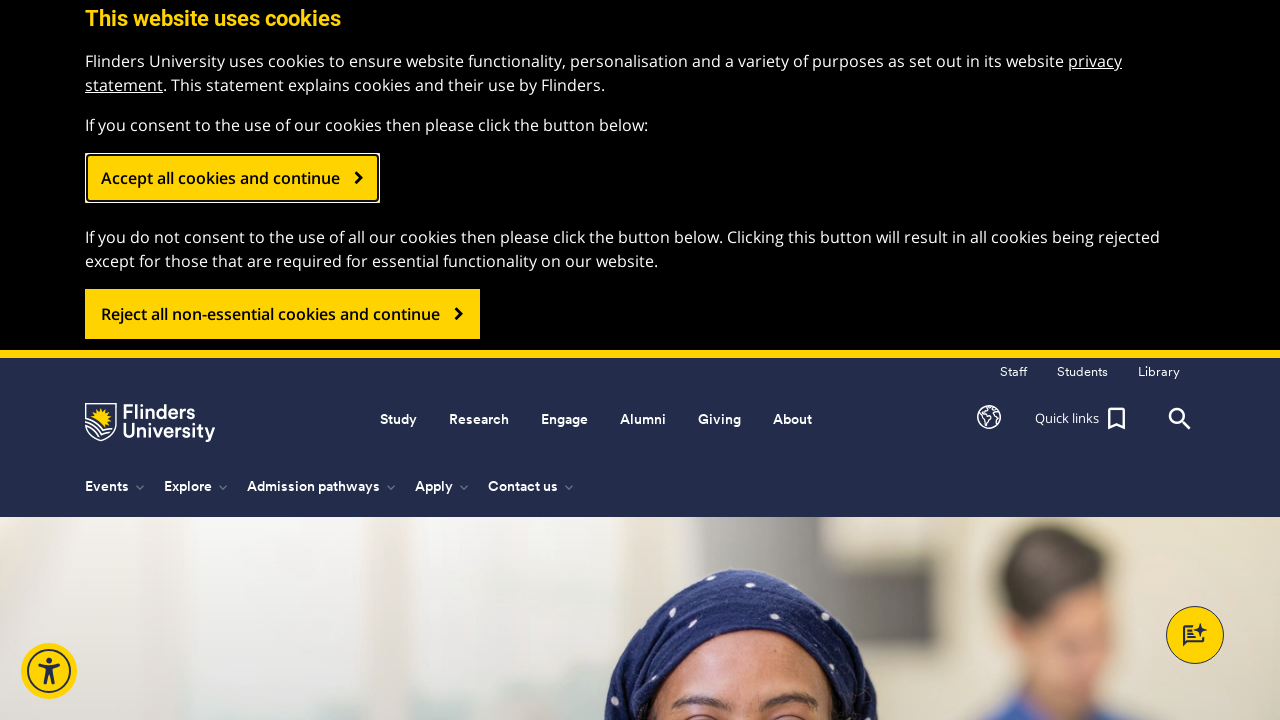

Navigated to SOHS faculty page
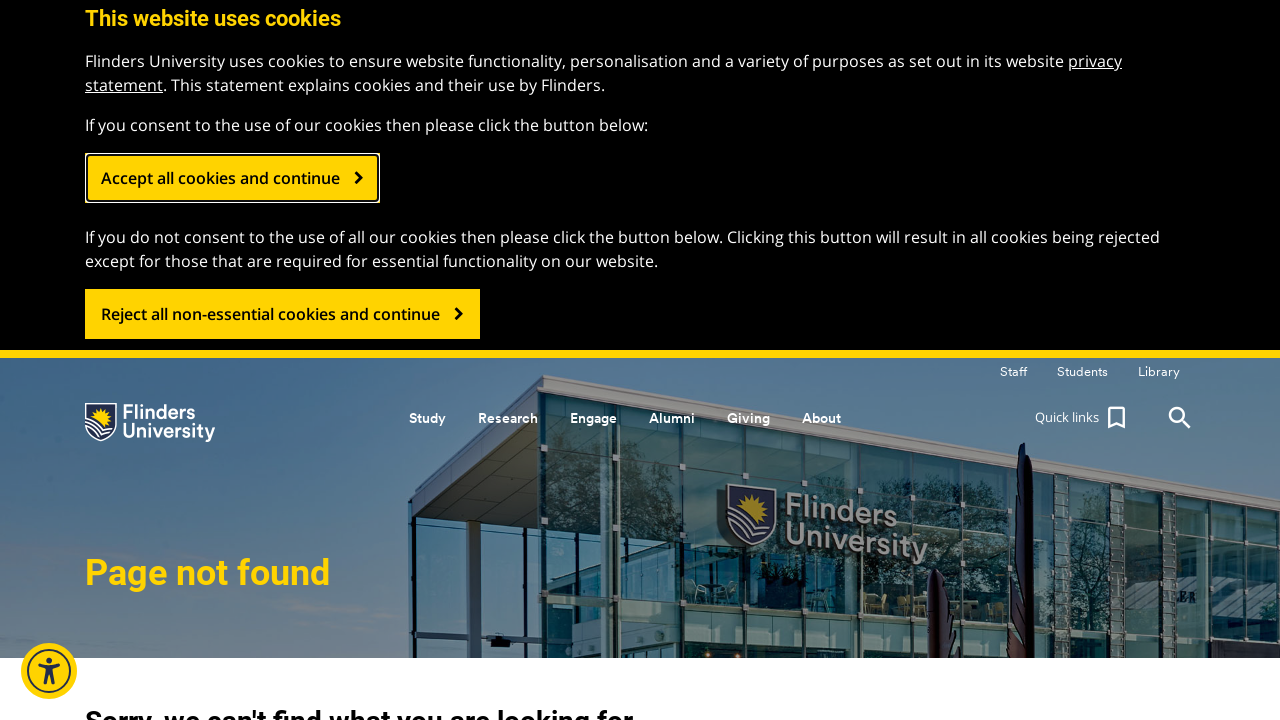

SOHS page DOM content loaded
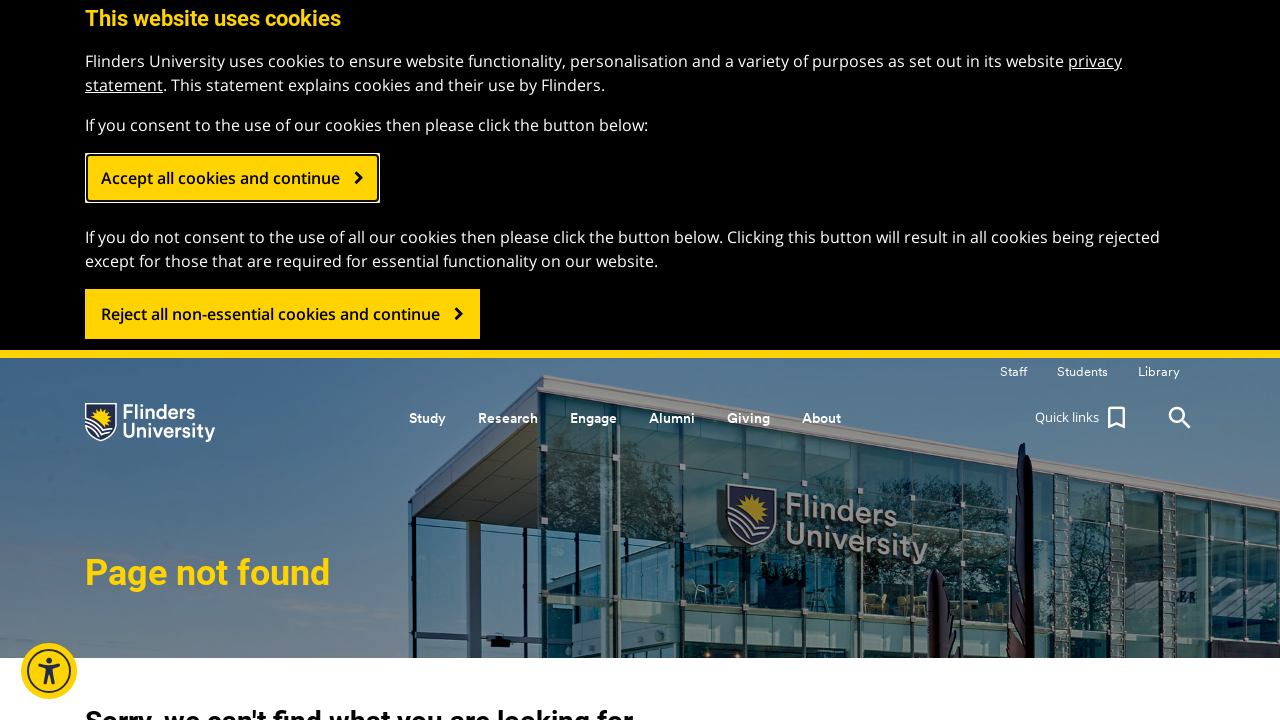

Navigated to SABS faculty page
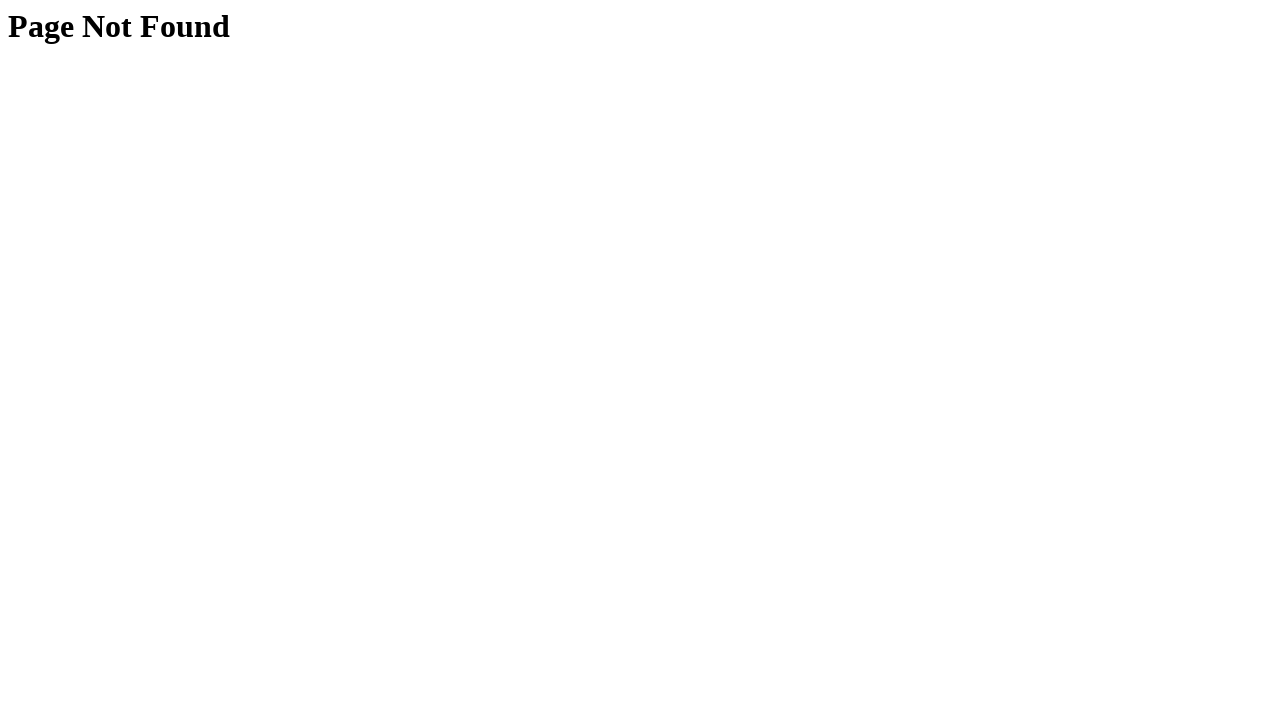

SABS page DOM content loaded
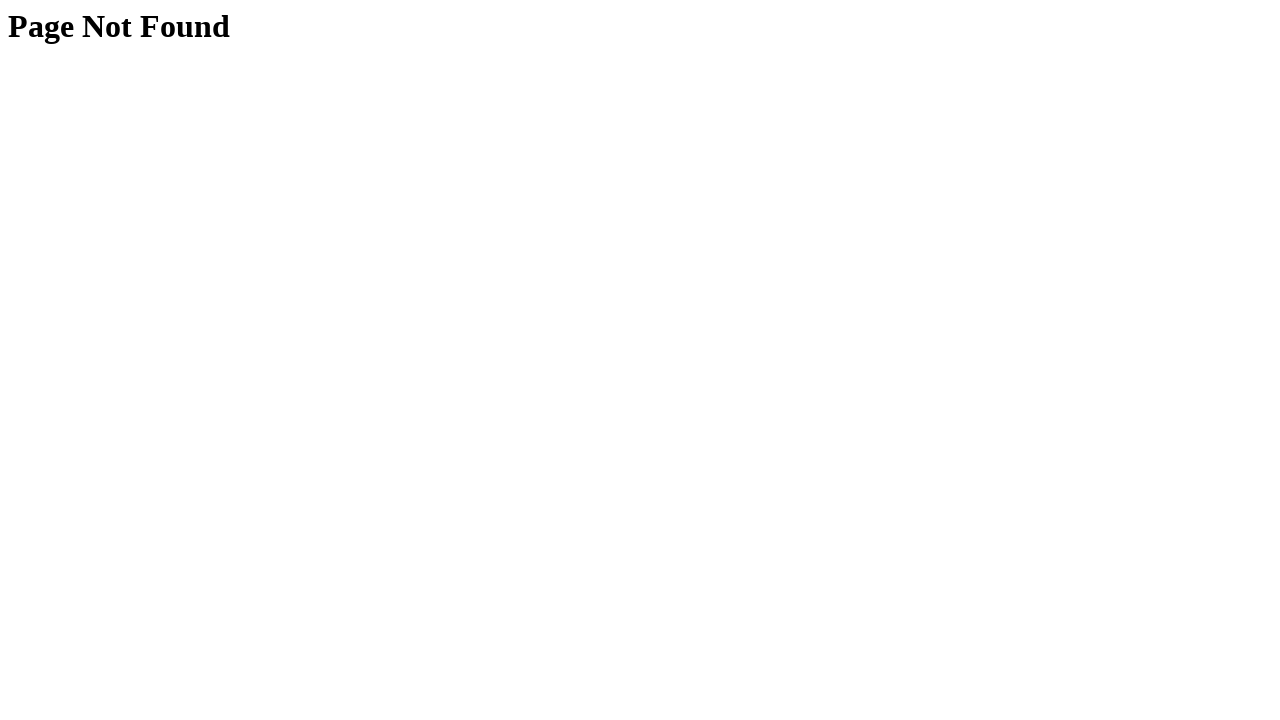

Navigated to Science Engineering faculty page
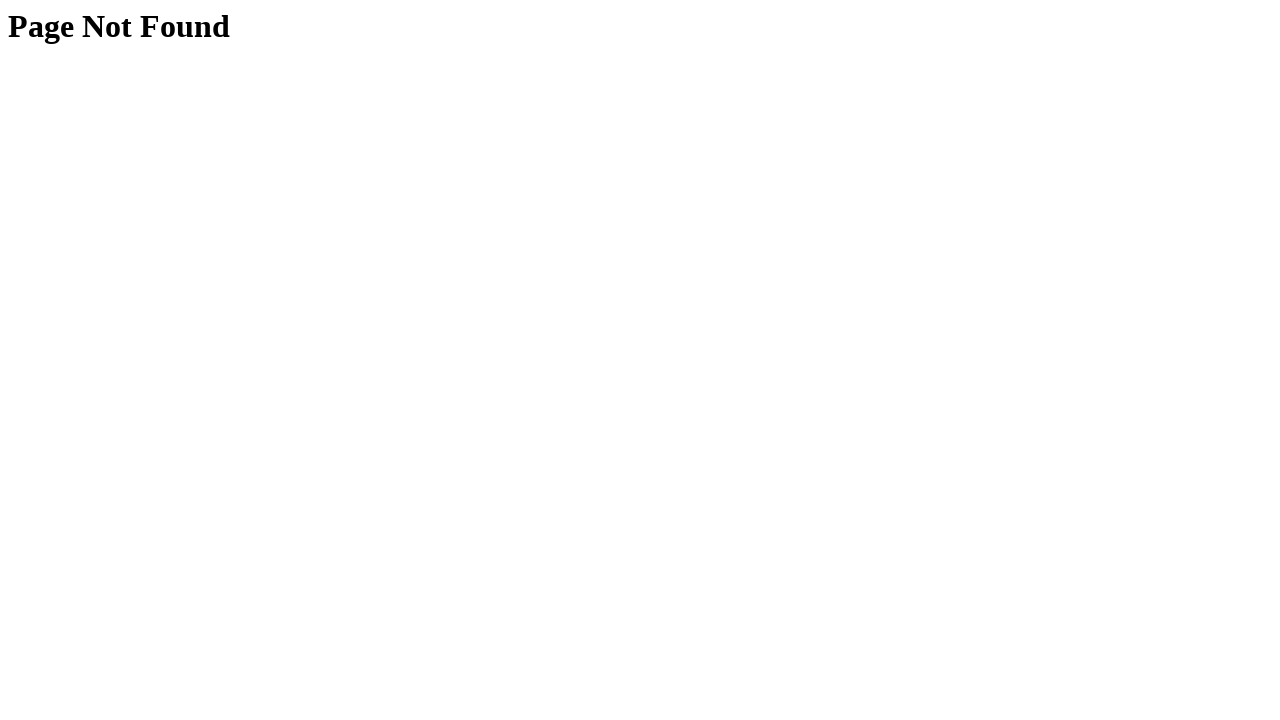

Science Engineering page DOM content loaded
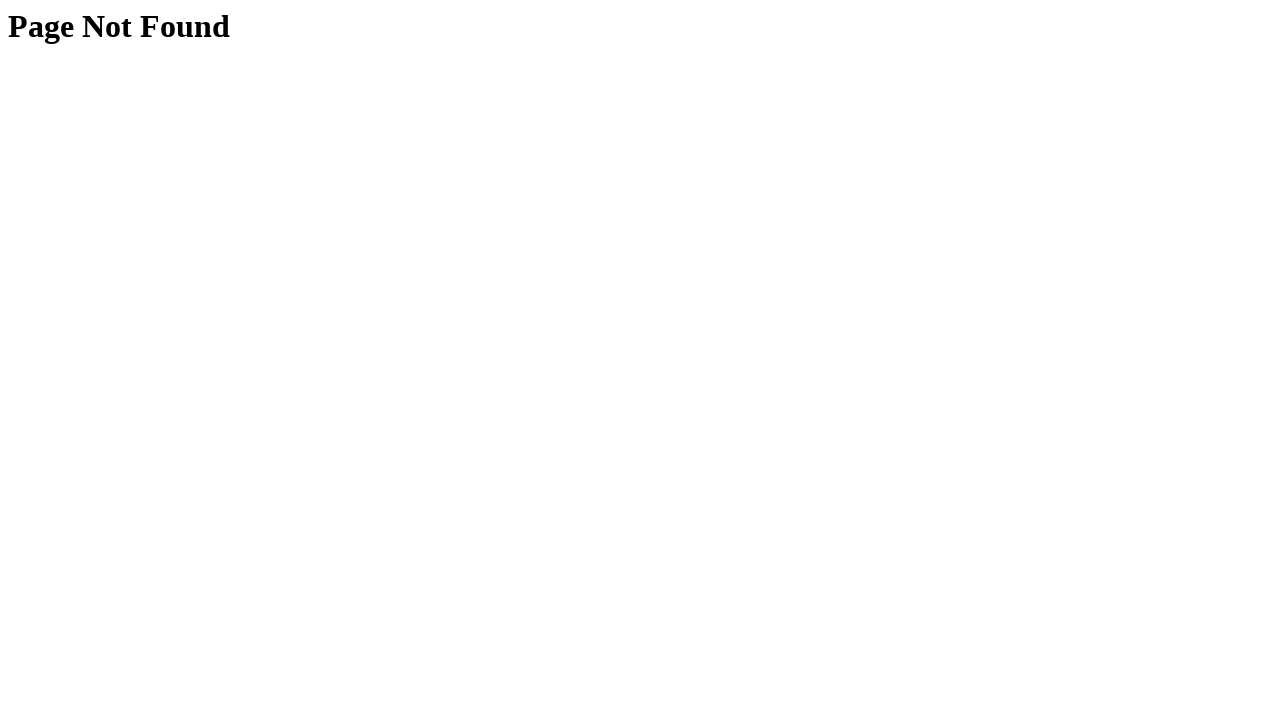

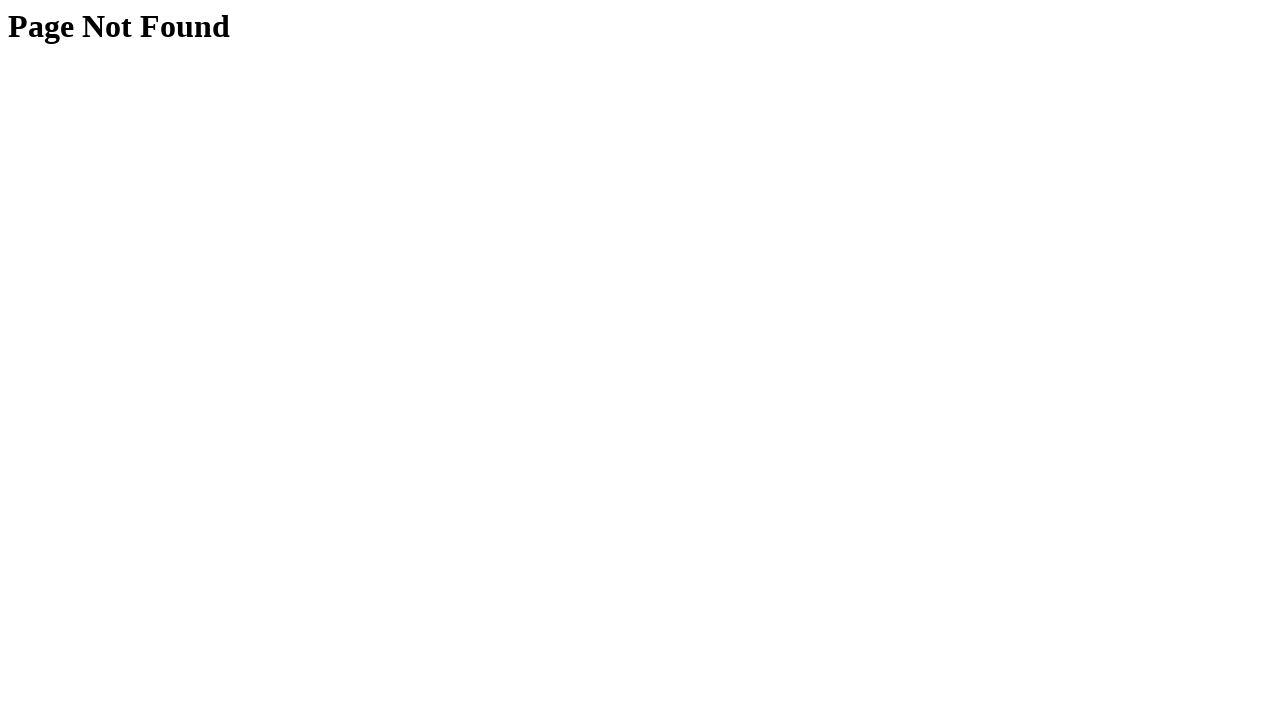